Tests iframe interaction on W3Schools by switching to an iframe, clicking a button inside it, then switching back to the main content

Starting URL: https://www.w3schools.com/jsref/tryit.asp?filename=tryjsref_submit_get

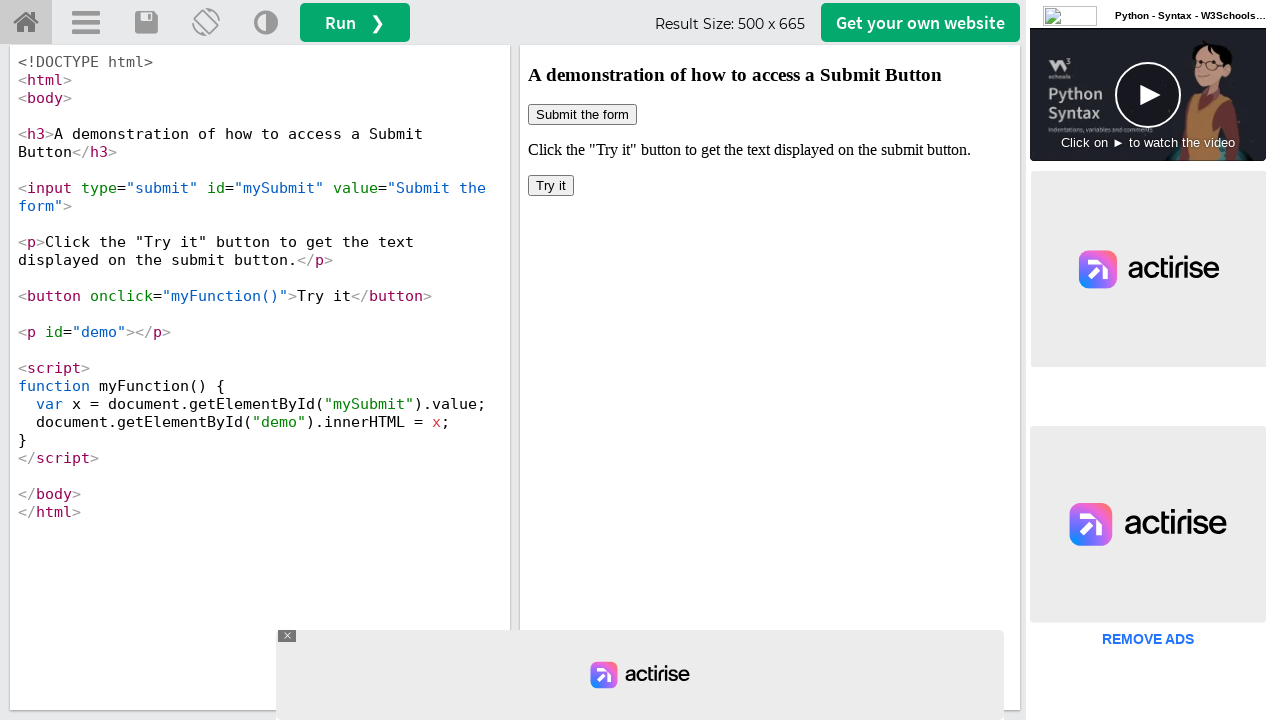

Navigated to W3Schools iframe interaction test page
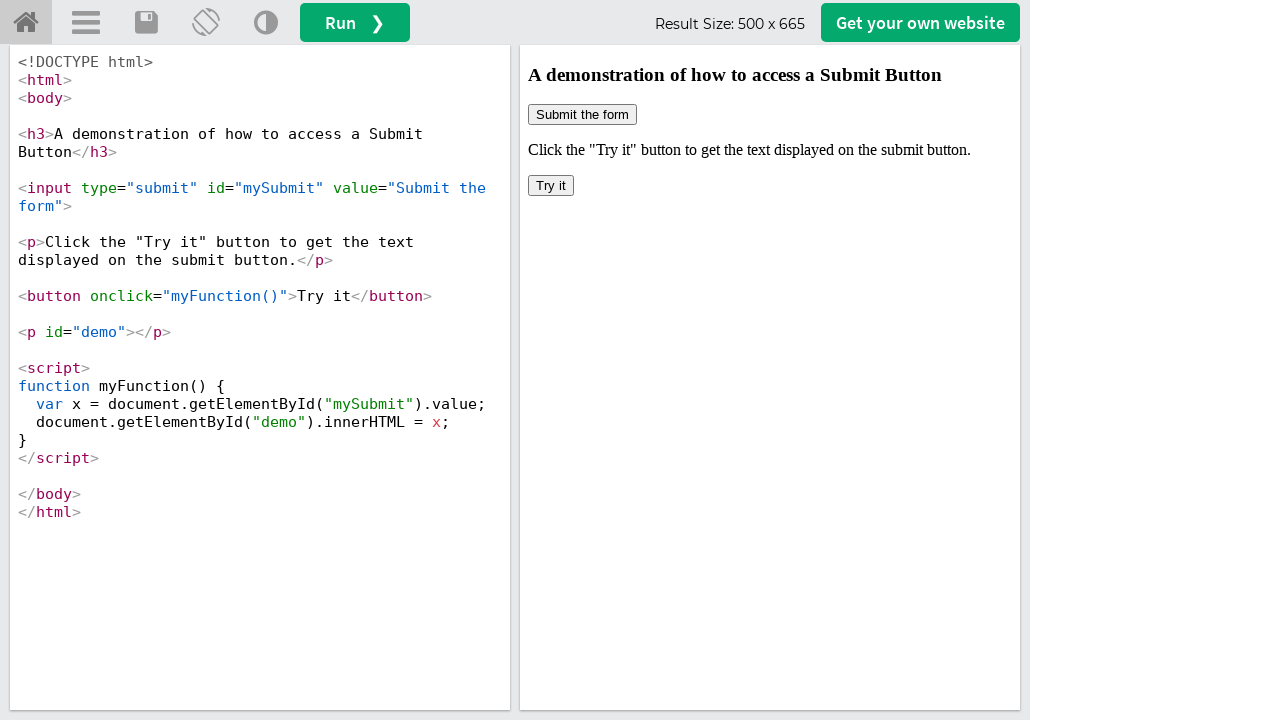

Located iframe with id 'iframeResult'
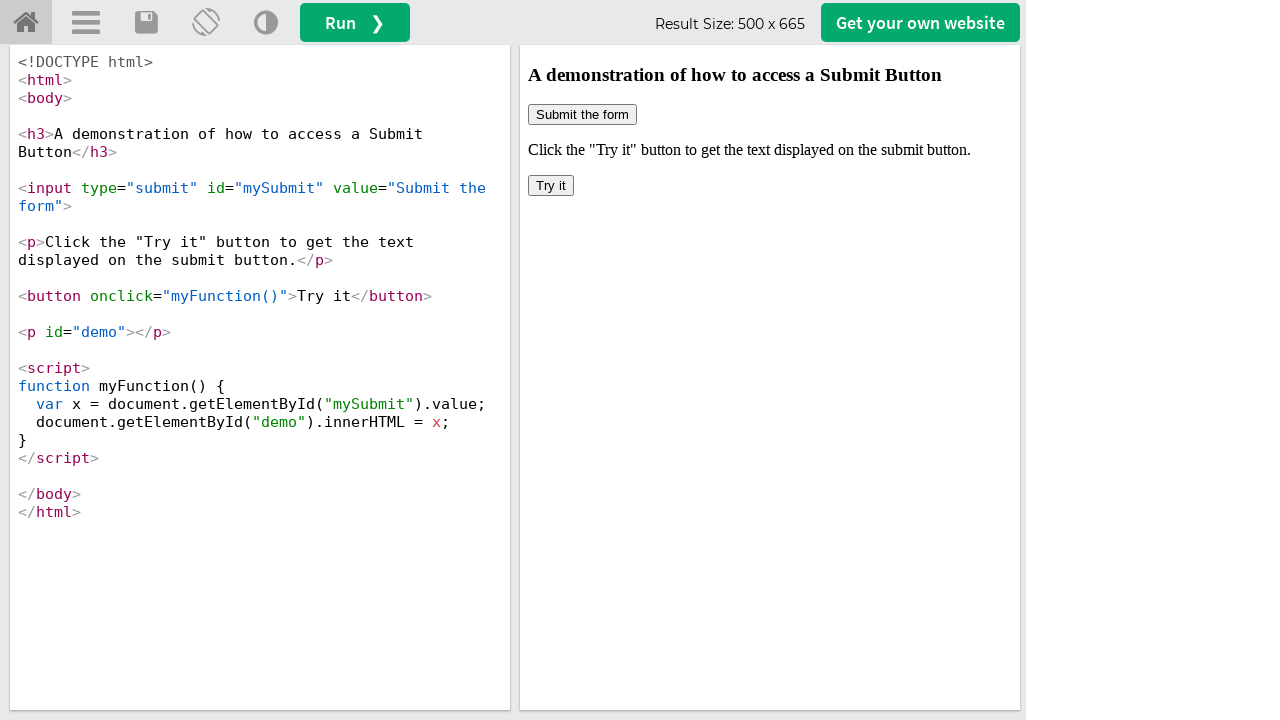

Clicked 'Try it' button inside the iframe at (551, 186) on iframe#iframeResult >> internal:control=enter-frame >> xpath=//button[text()='Tr
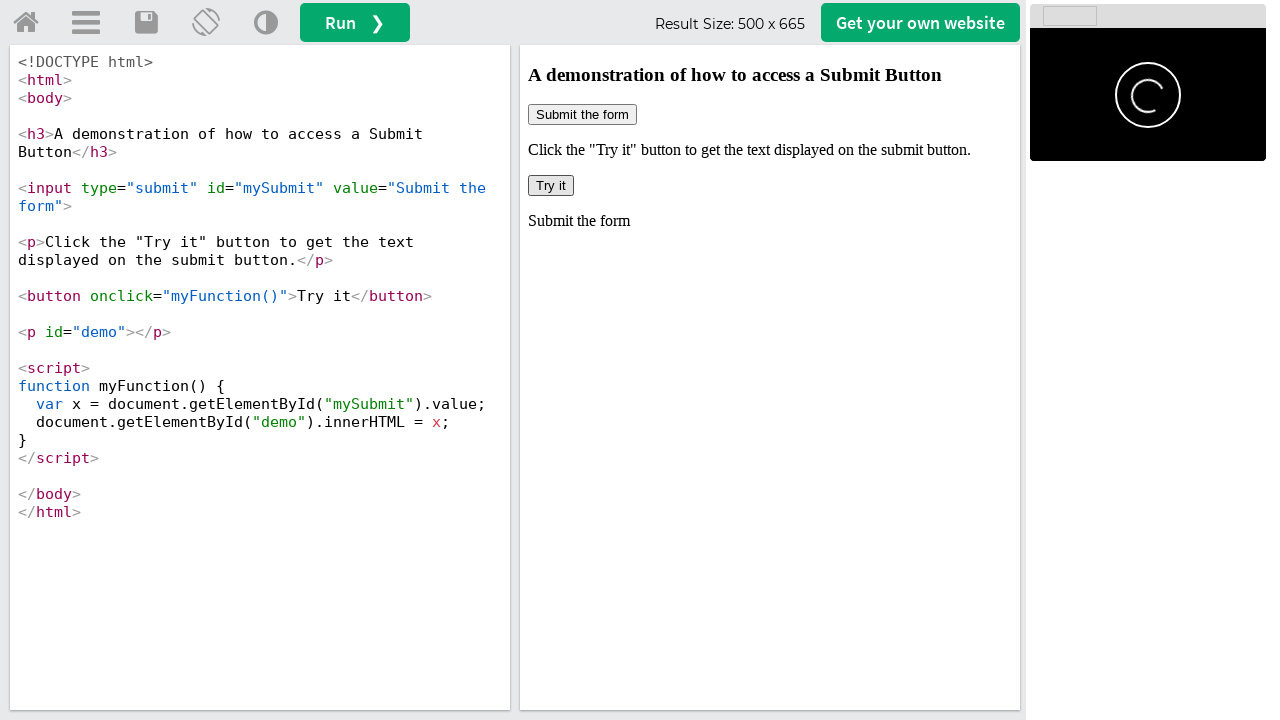

Verified #runbtn element exists in main content
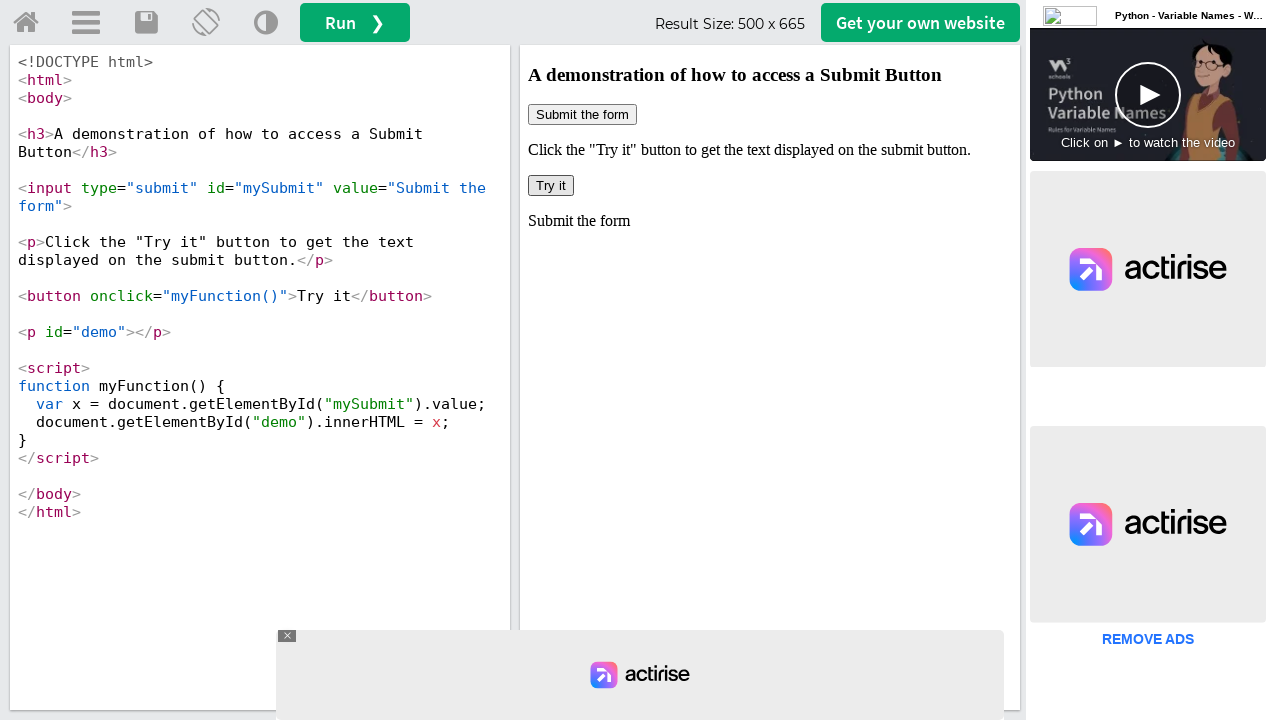

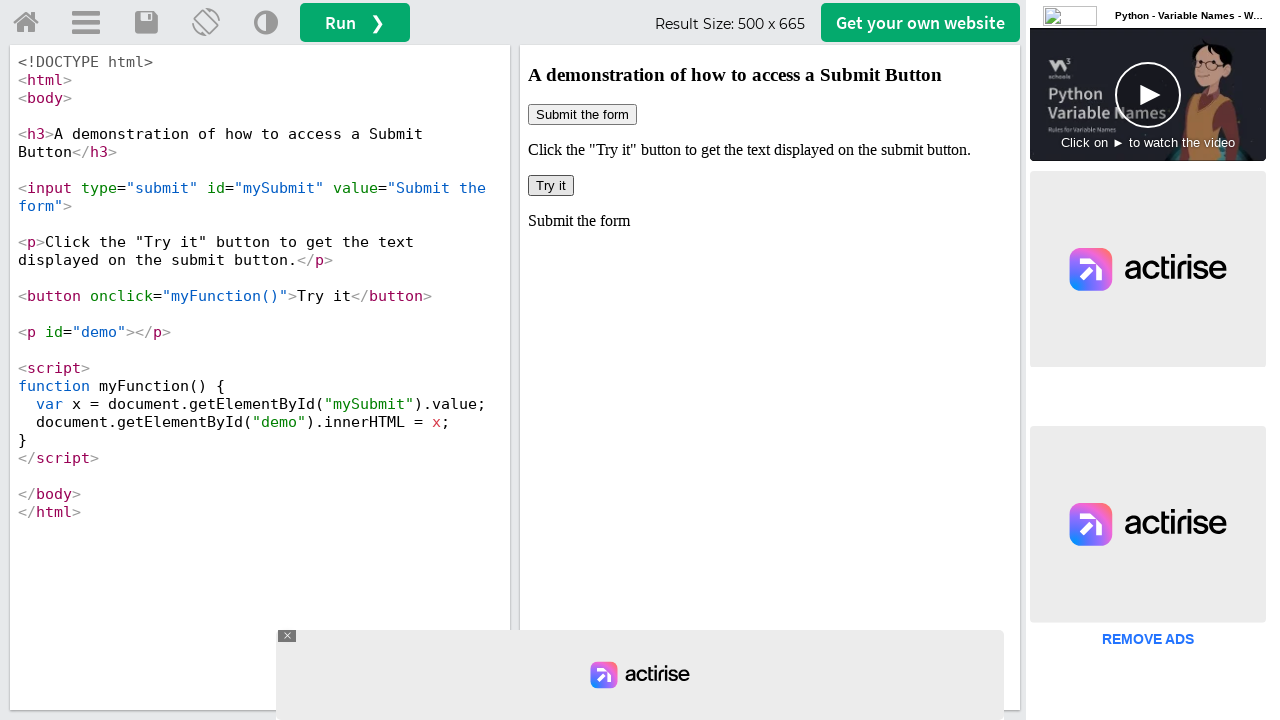